Navigates to a financial stock quotes page and clicks on the "Gainers" tab to view top gaining stocks, then verifies the data table loads with company information.

Starting URL: https://money.rediff.com/quotes/all/gainersgainers

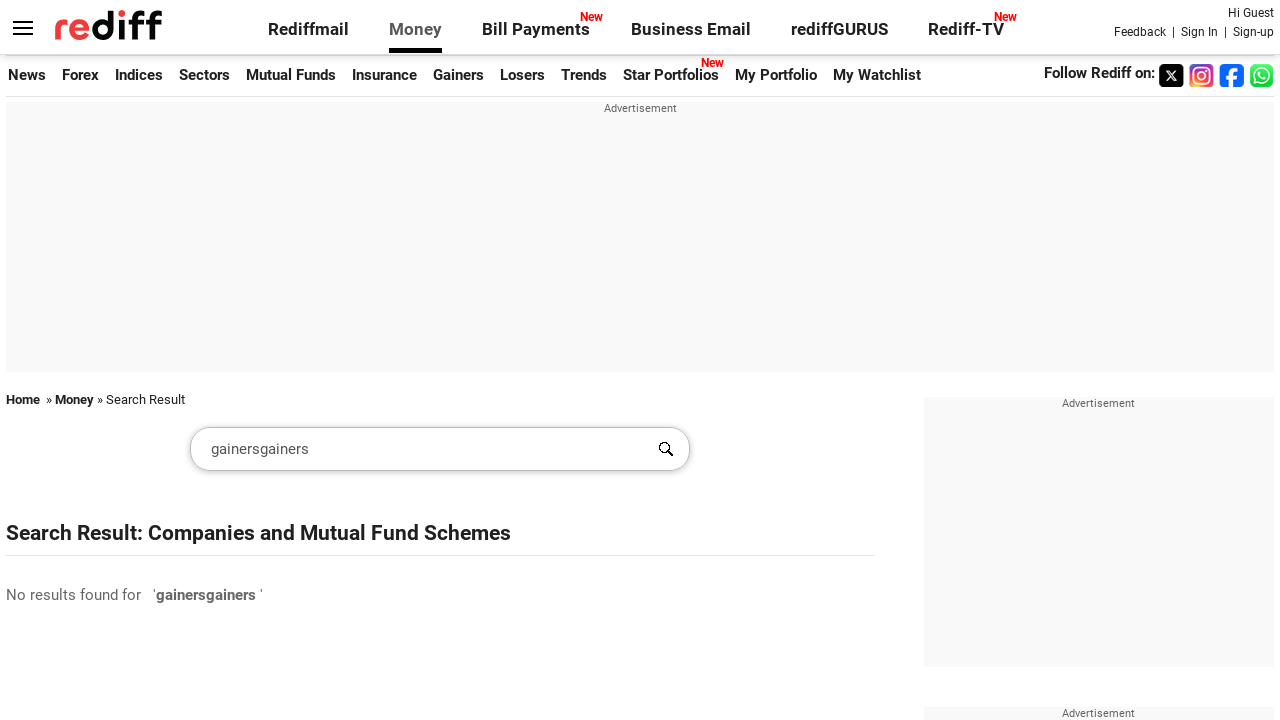

Navigated to financial stock quotes page
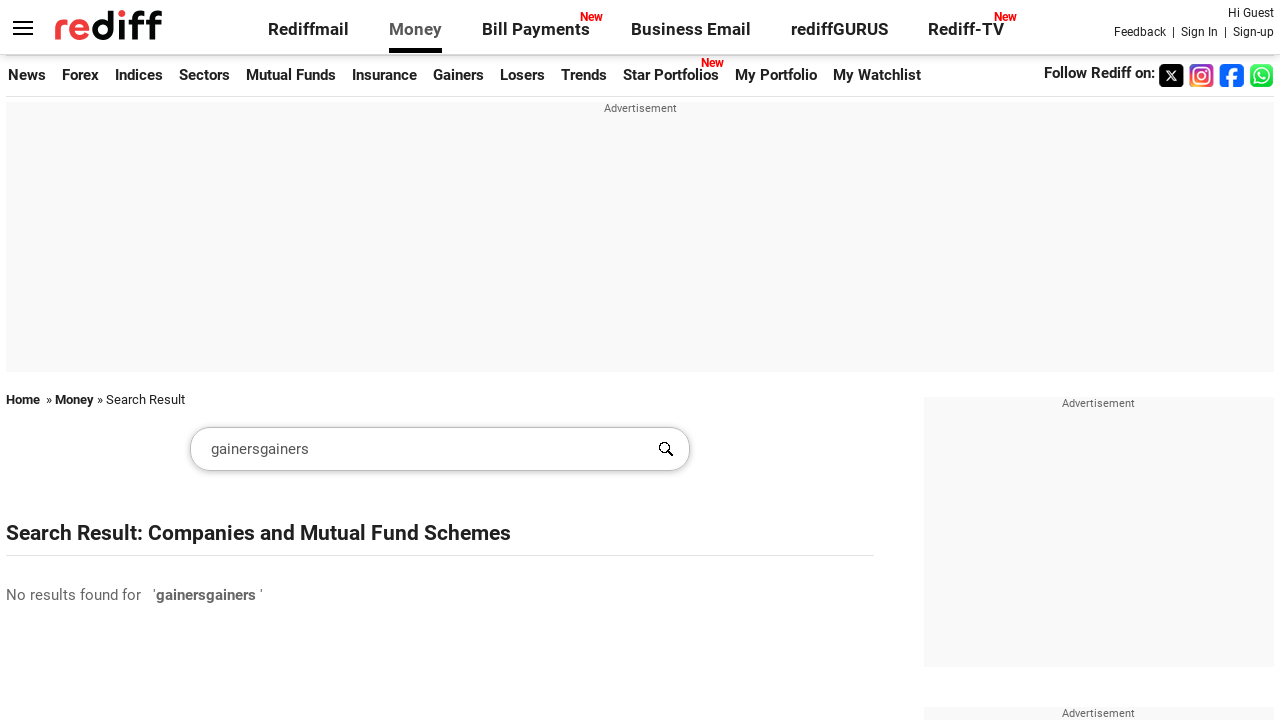

Clicked on the Gainers tab at (459, 75) on xpath=//a[contains(text(),'Gainers')]
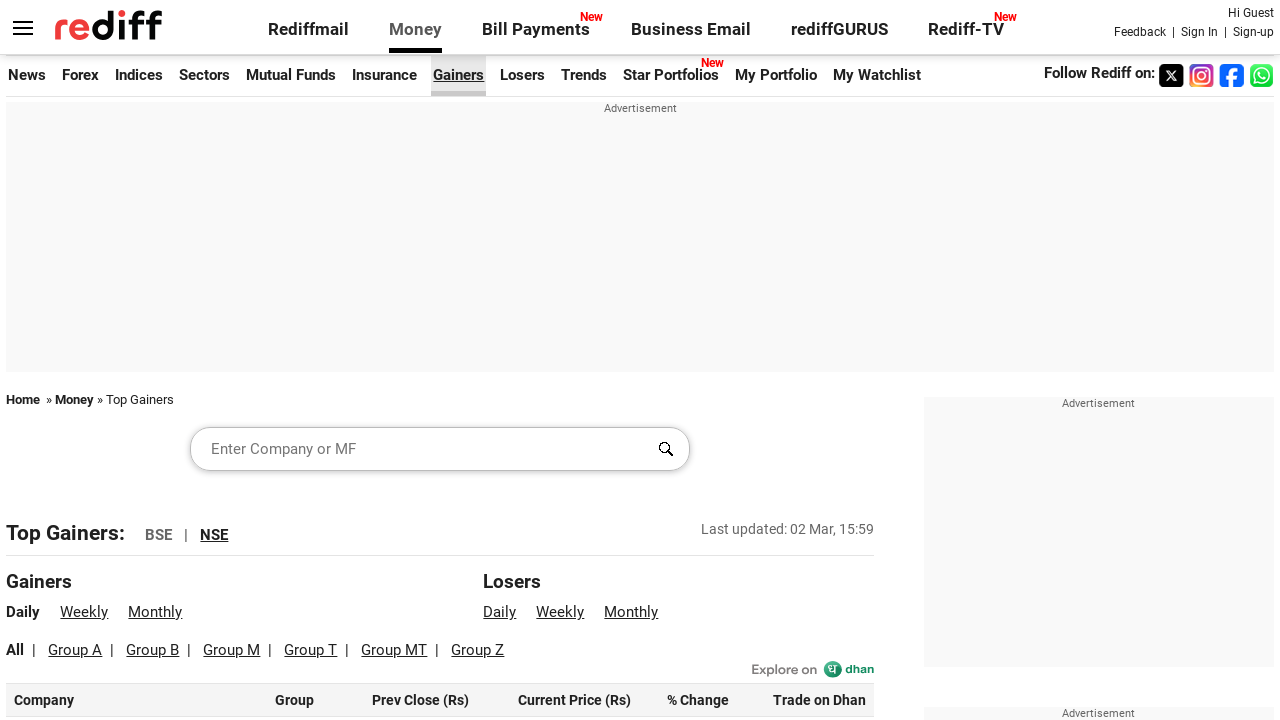

Data table loaded with company information
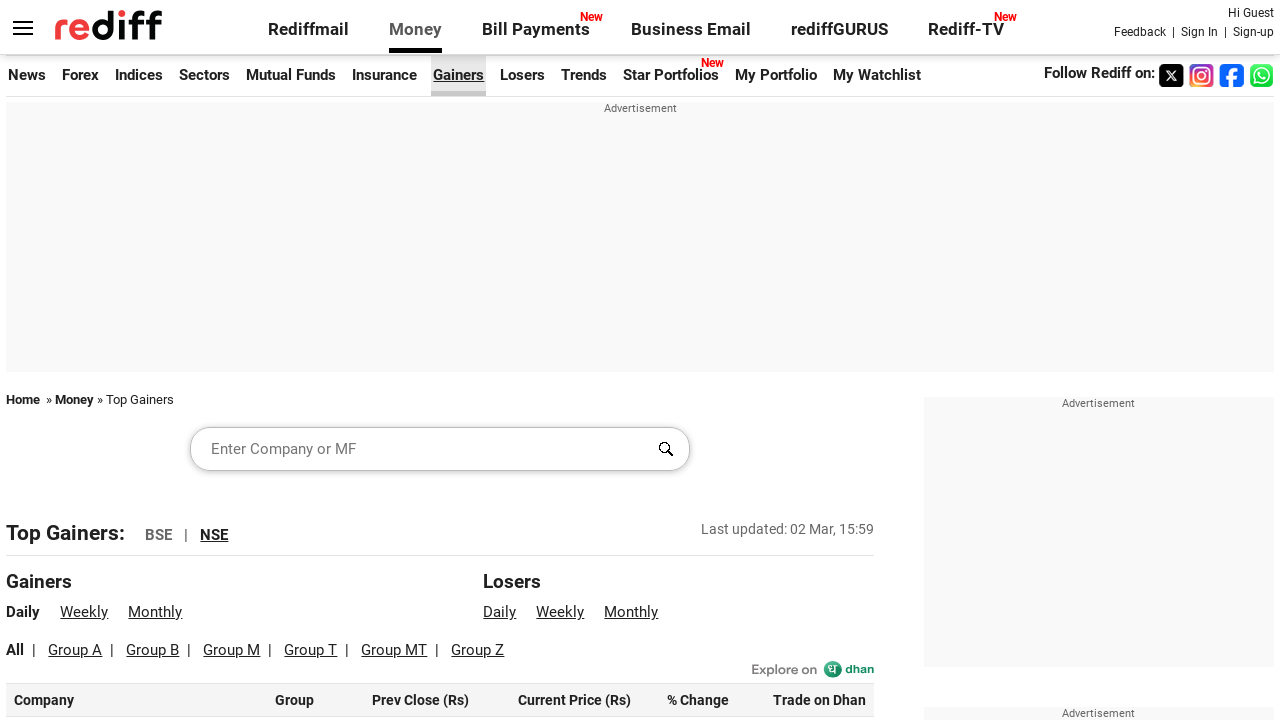

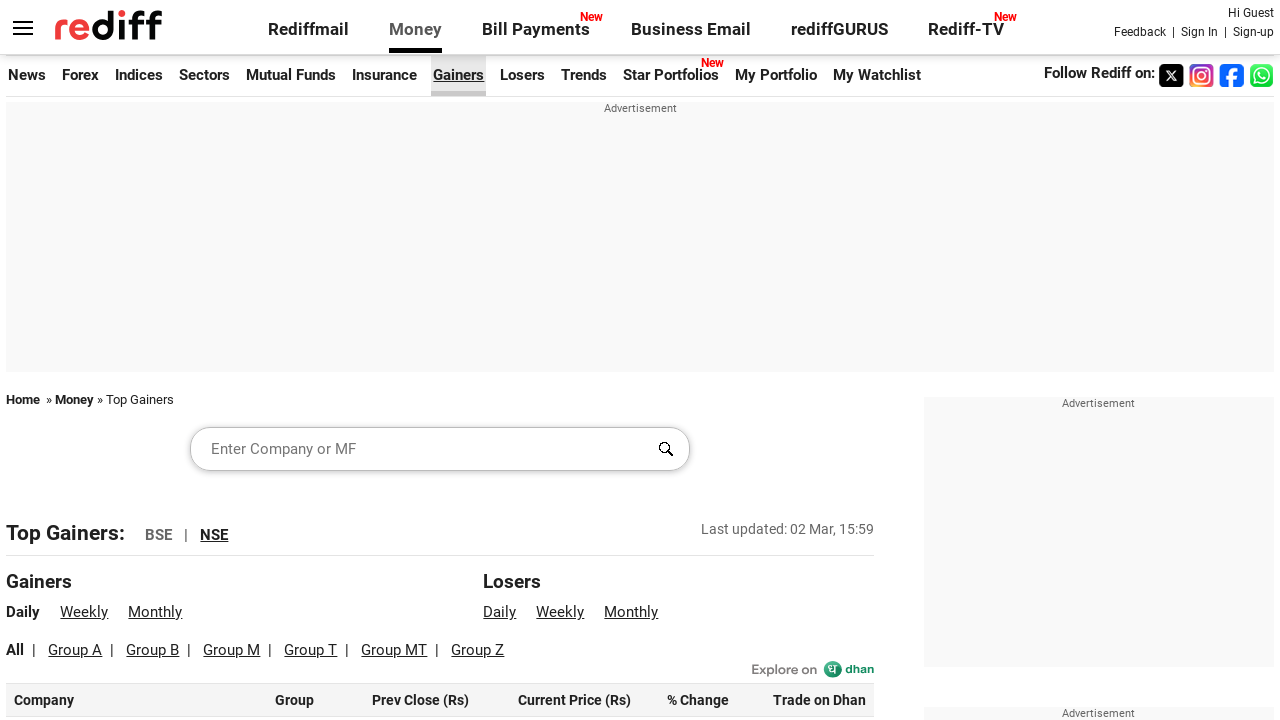